Tests JavaScript alert handling by clicking the first button to trigger an alert, accepting it, and verifying the result message displays "You successfully clicked an alert"

Starting URL: https://the-internet.herokuapp.com/javascript_alerts

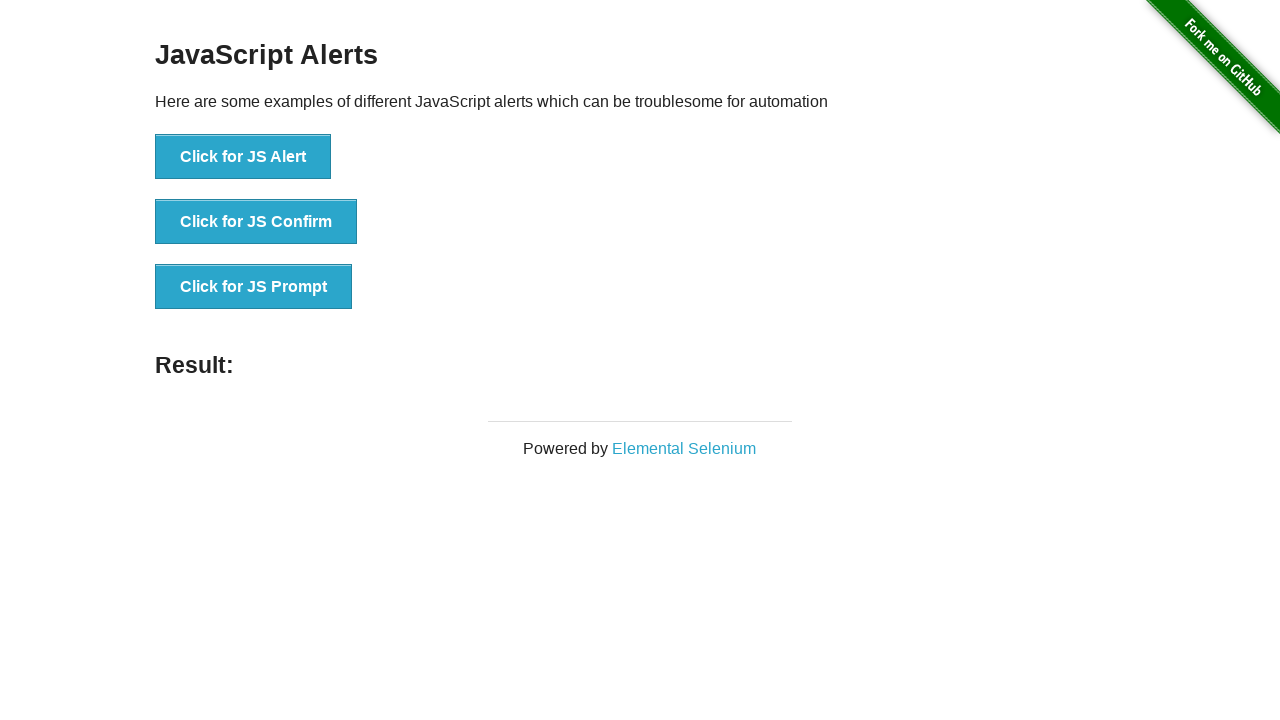

Clicked the 'Click for JS Alert' button to trigger JavaScript alert at (243, 157) on xpath=//*[text()='Click for JS Alert']
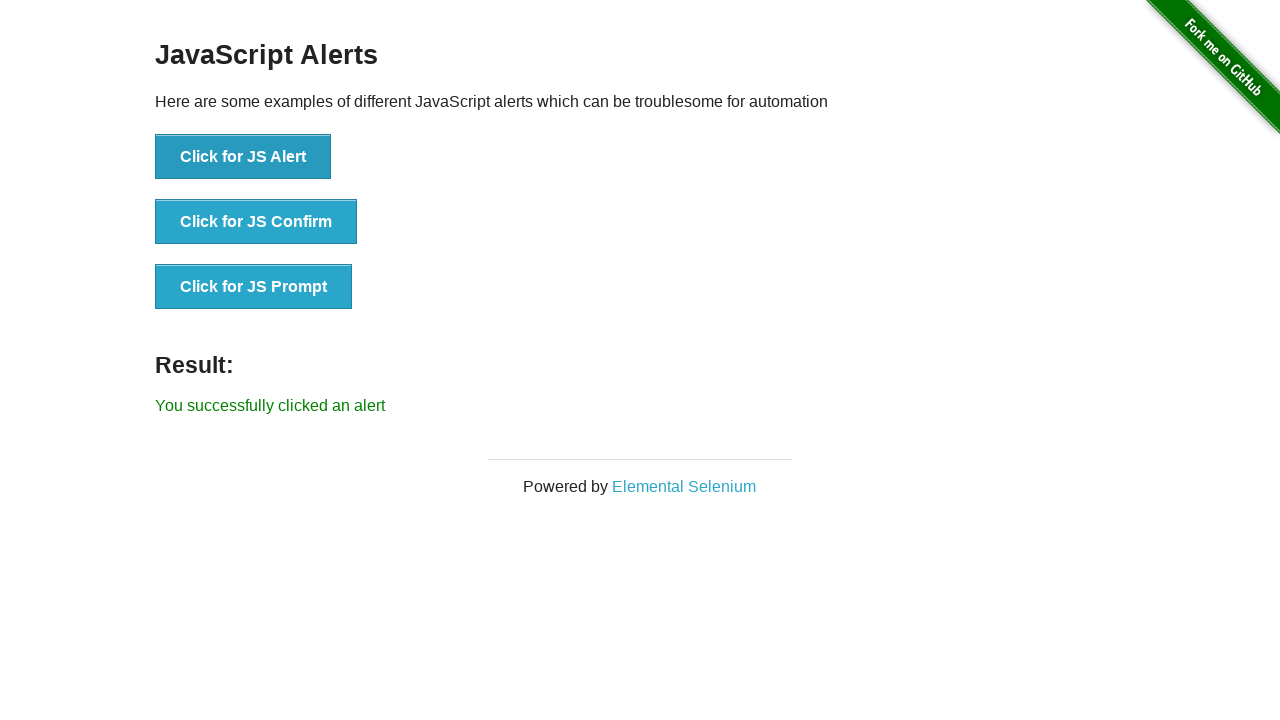

Set up dialog handler to automatically accept alerts
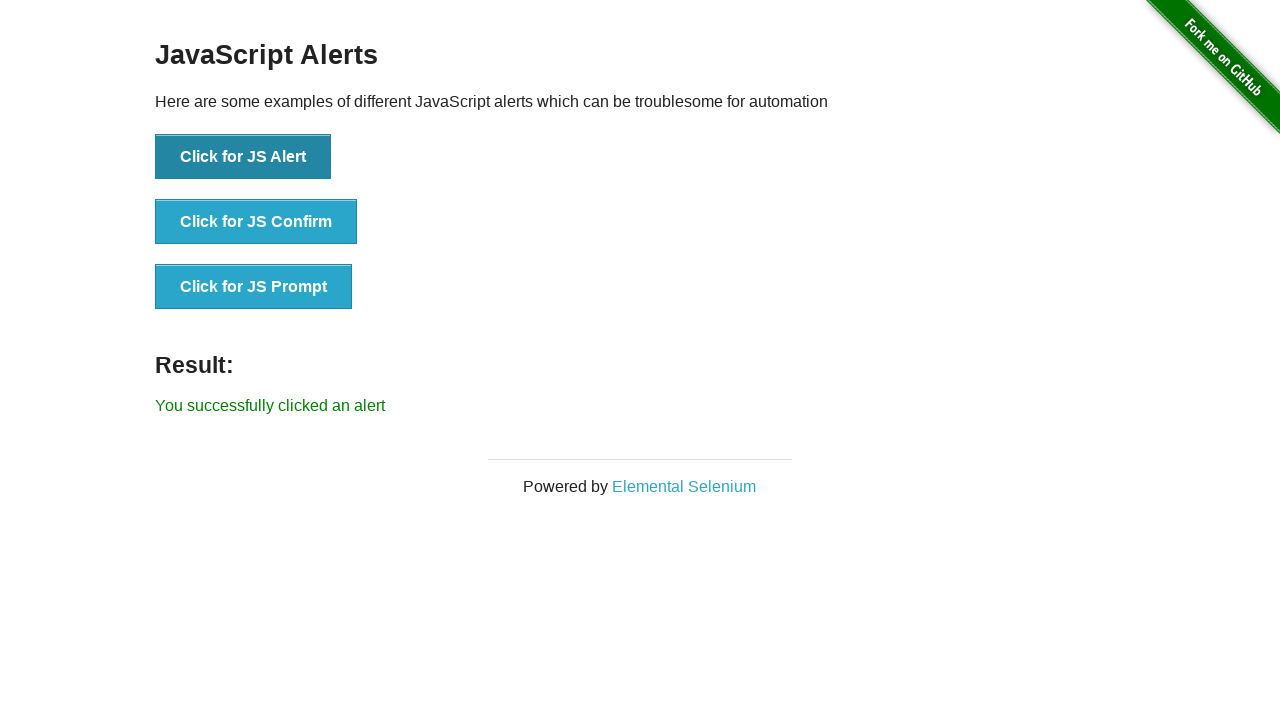

Clicked the 'Click for JS Alert' button again with dialog handler active at (243, 157) on xpath=//*[text()='Click for JS Alert']
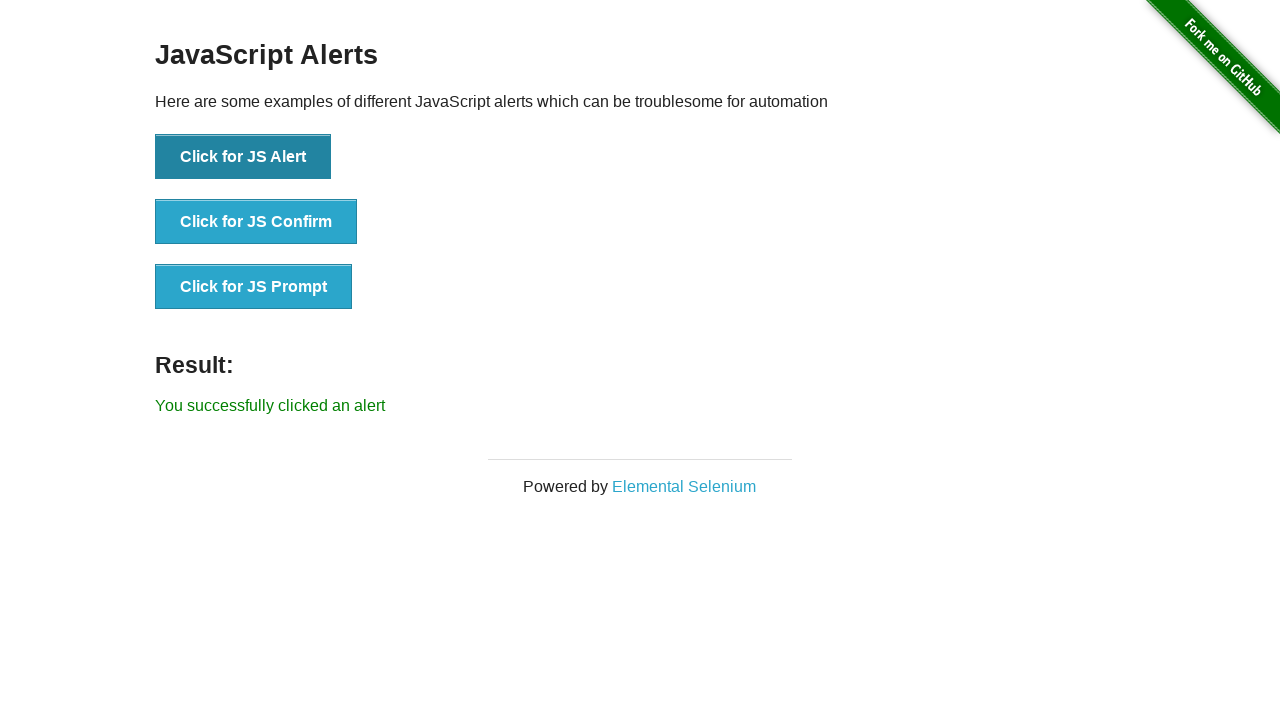

Waited for result message element to appear
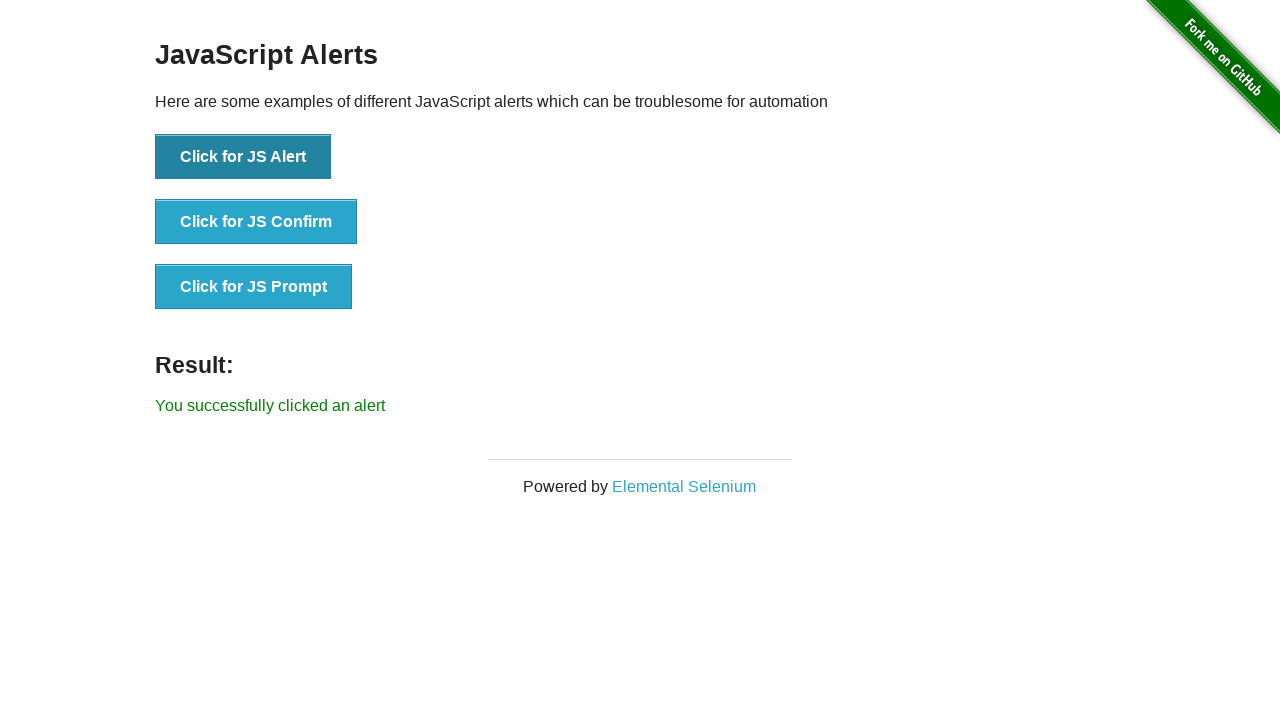

Retrieved result text: 'You successfully clicked an alert'
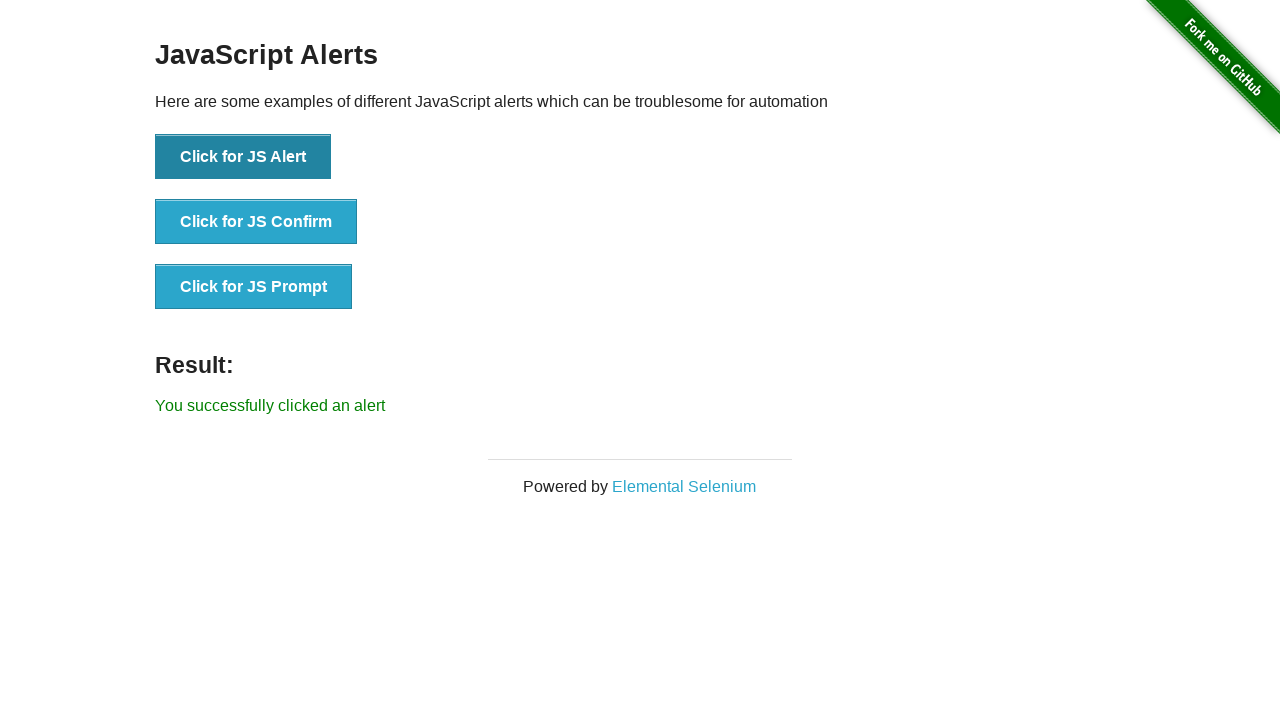

Verified result message displays 'You successfully clicked an alert'
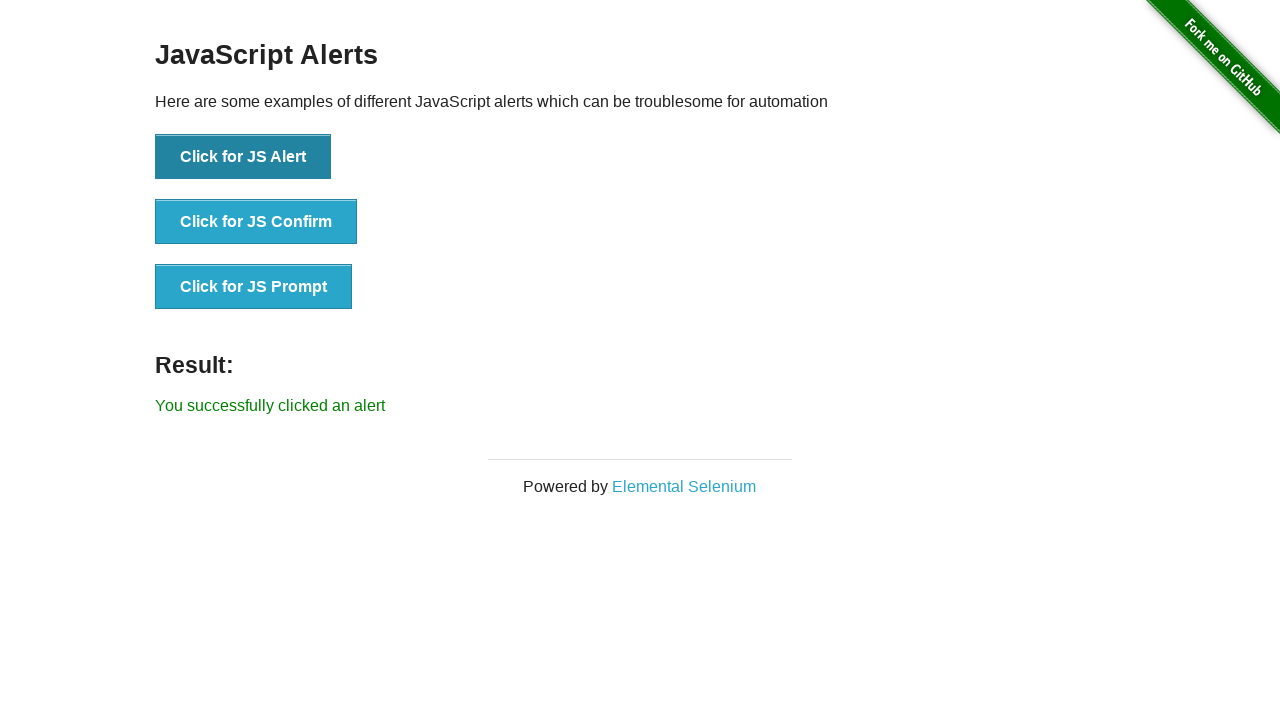

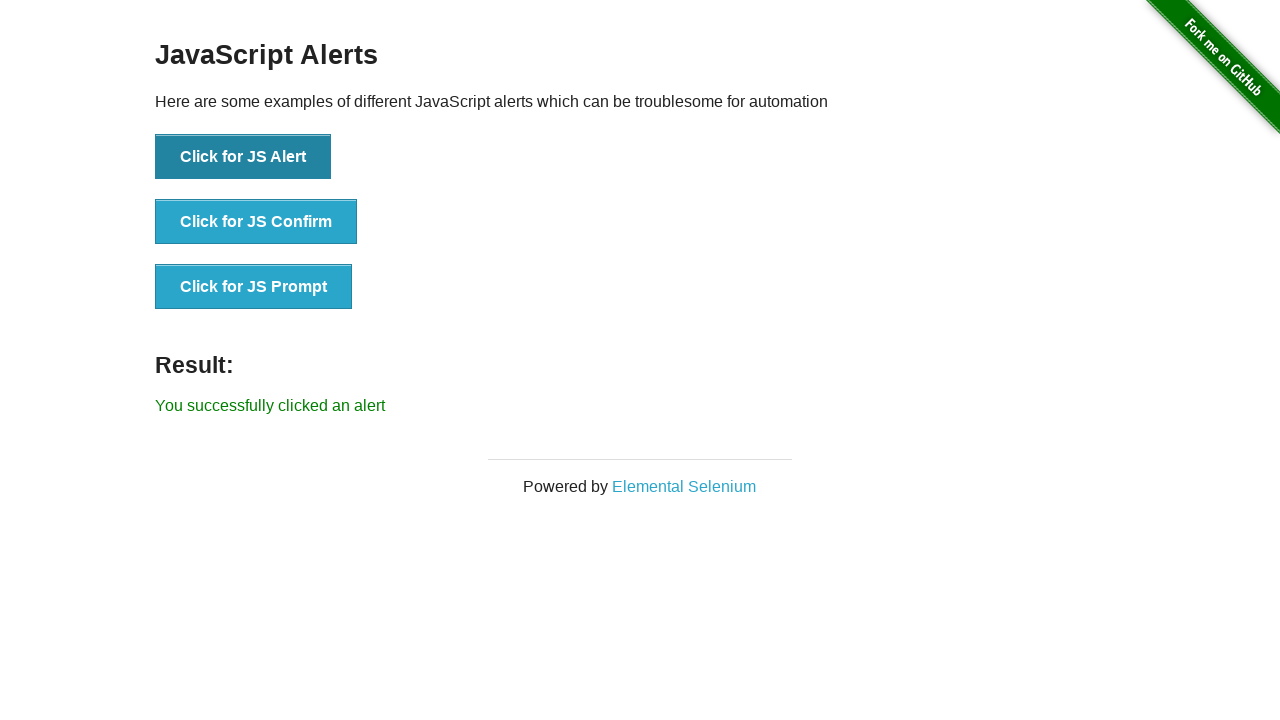